Tests end-to-end navigation on Playwright website by clicking the "Get Started" button and verifying navigation to the documentation intro page.

Starting URL: https://playwright.dev

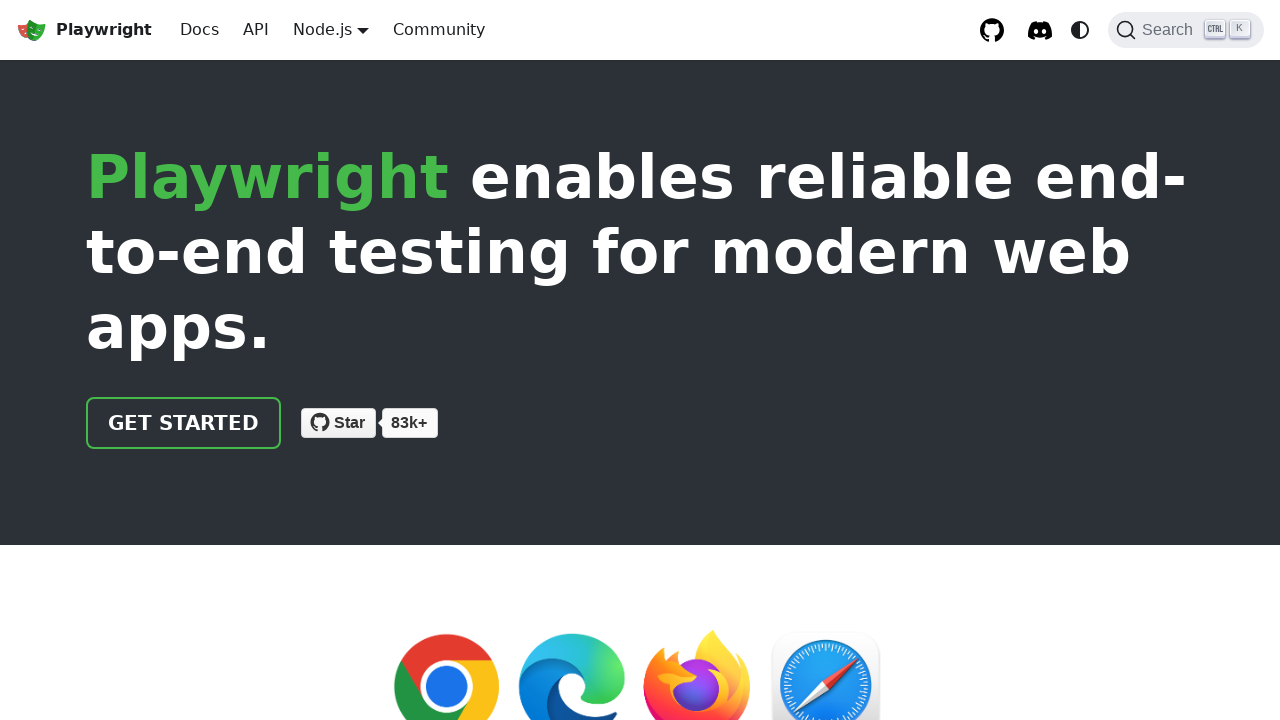

Waited for 'Get Started' button to be visible
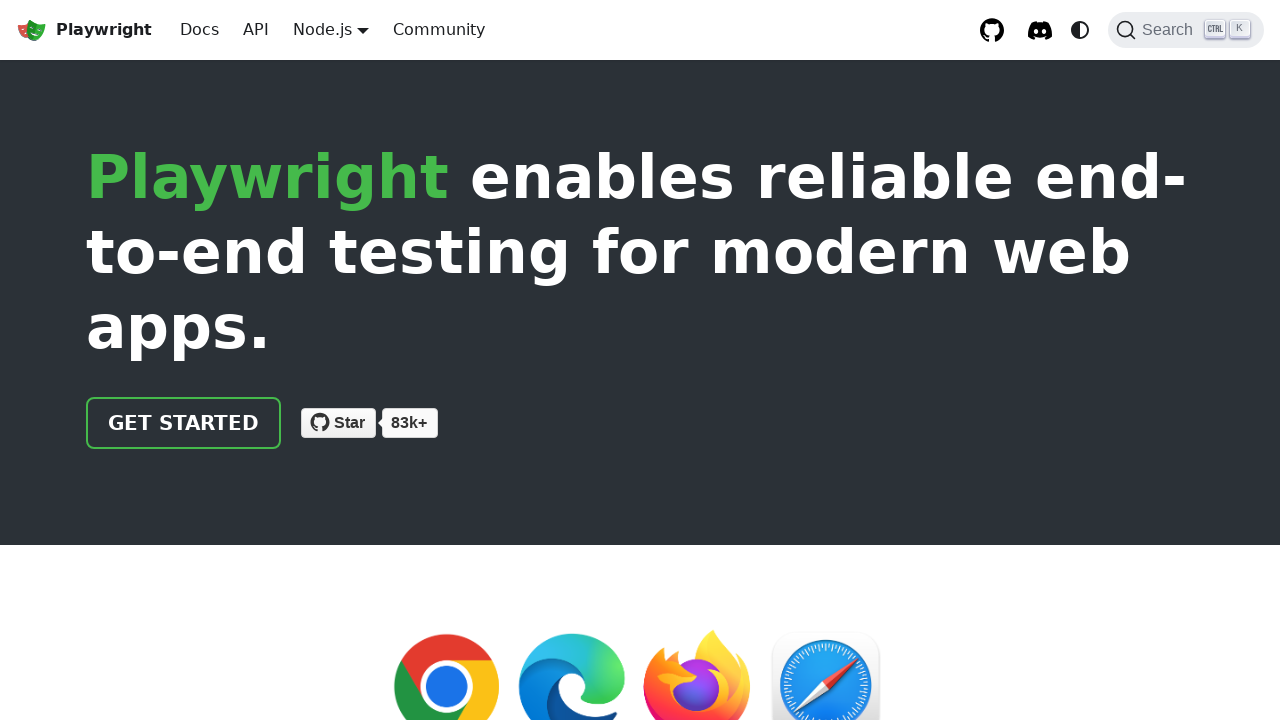

Clicked 'Get Started' button at (184, 423) on text=Get Started
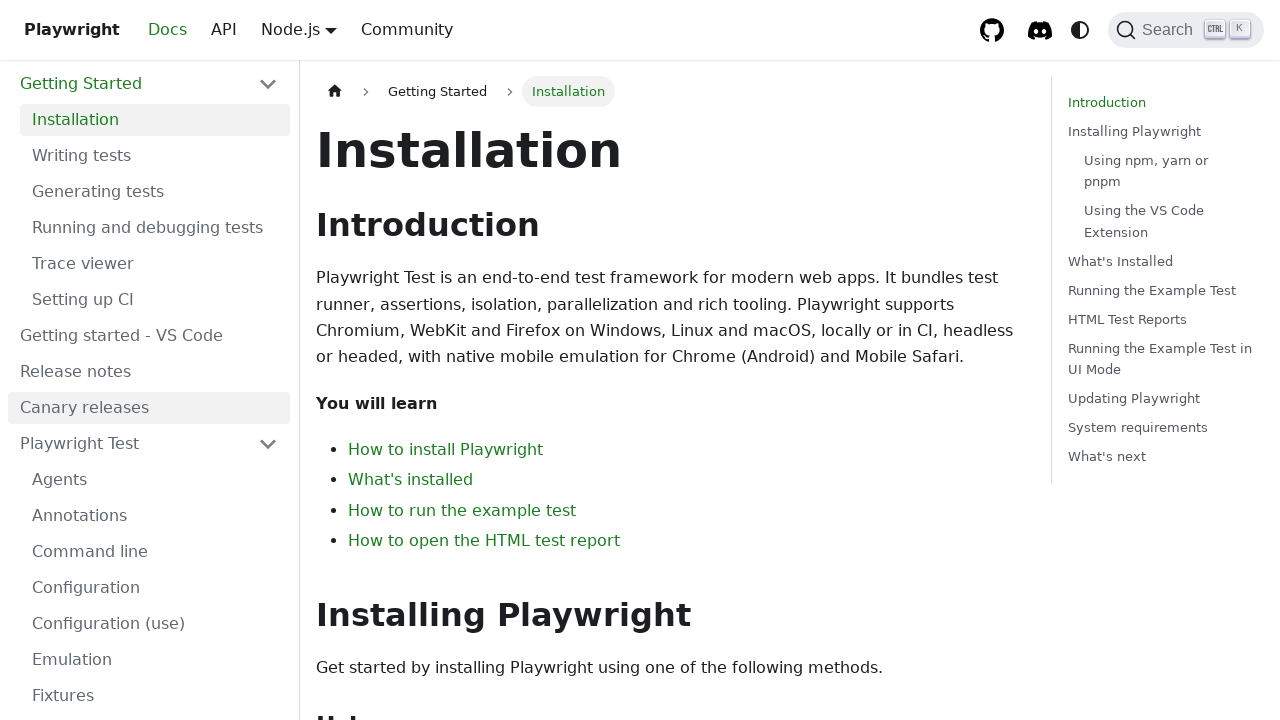

Navigated to documentation intro page
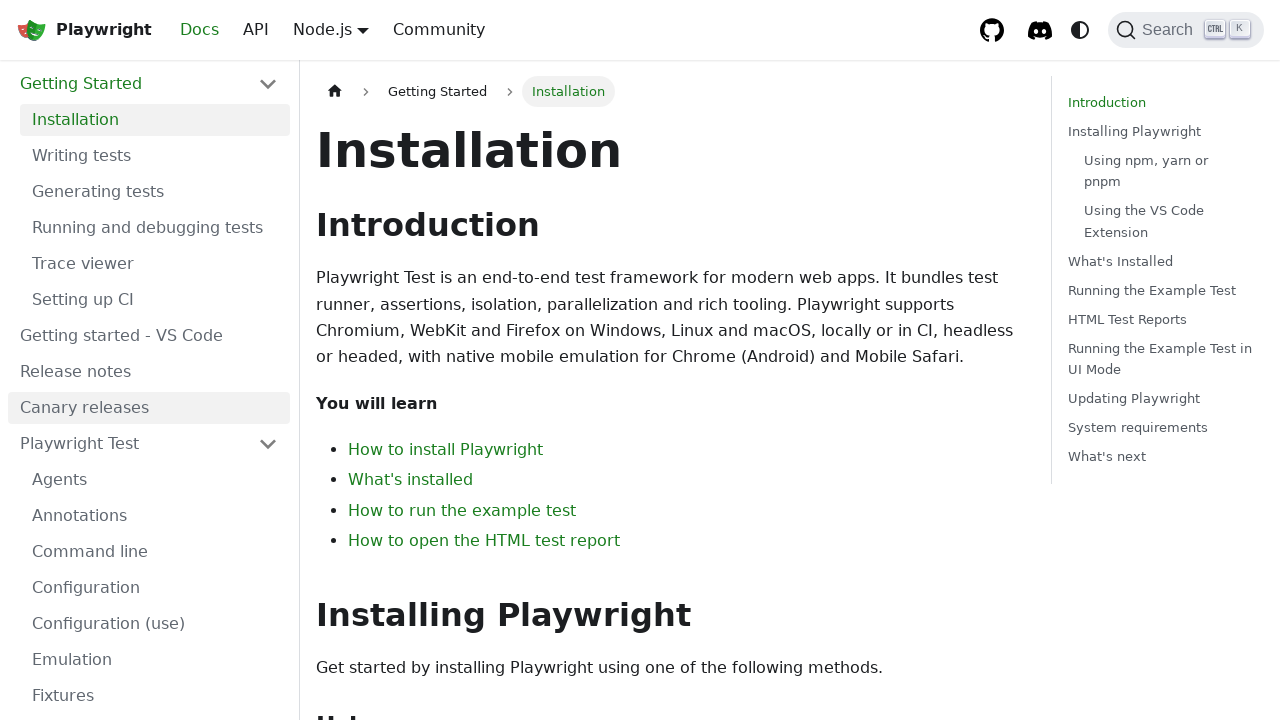

Retrieved page heading text
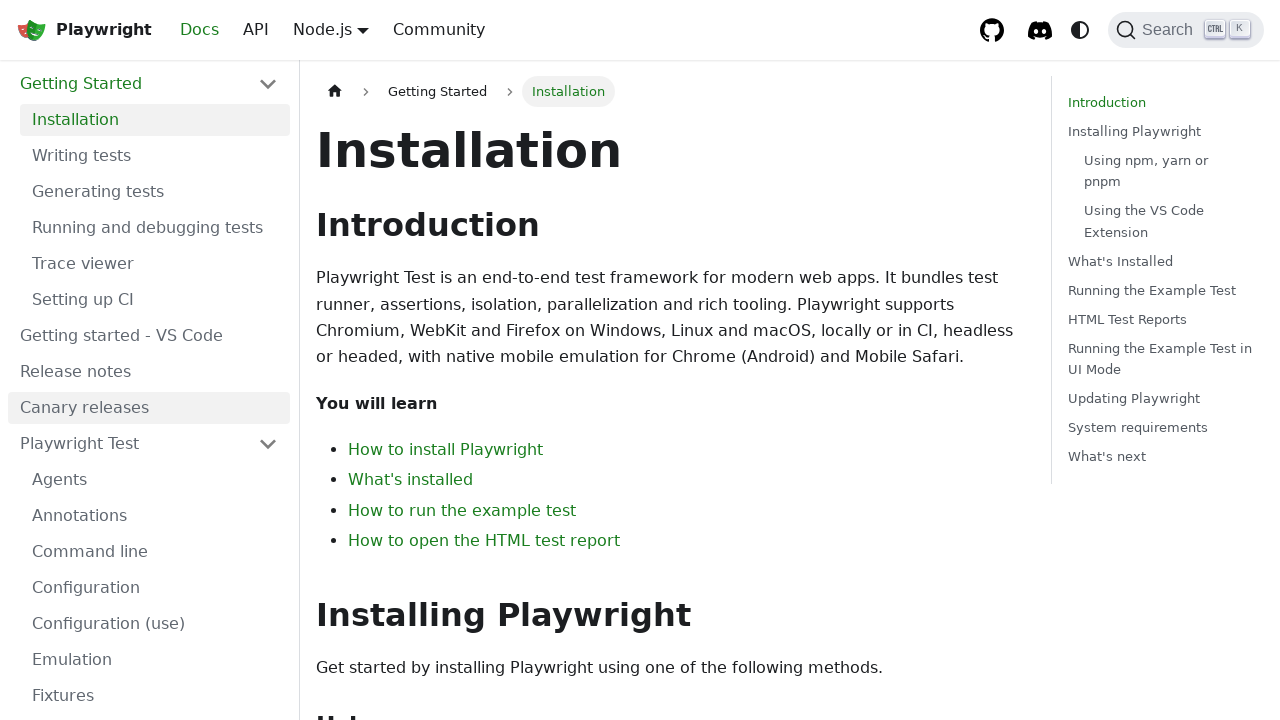

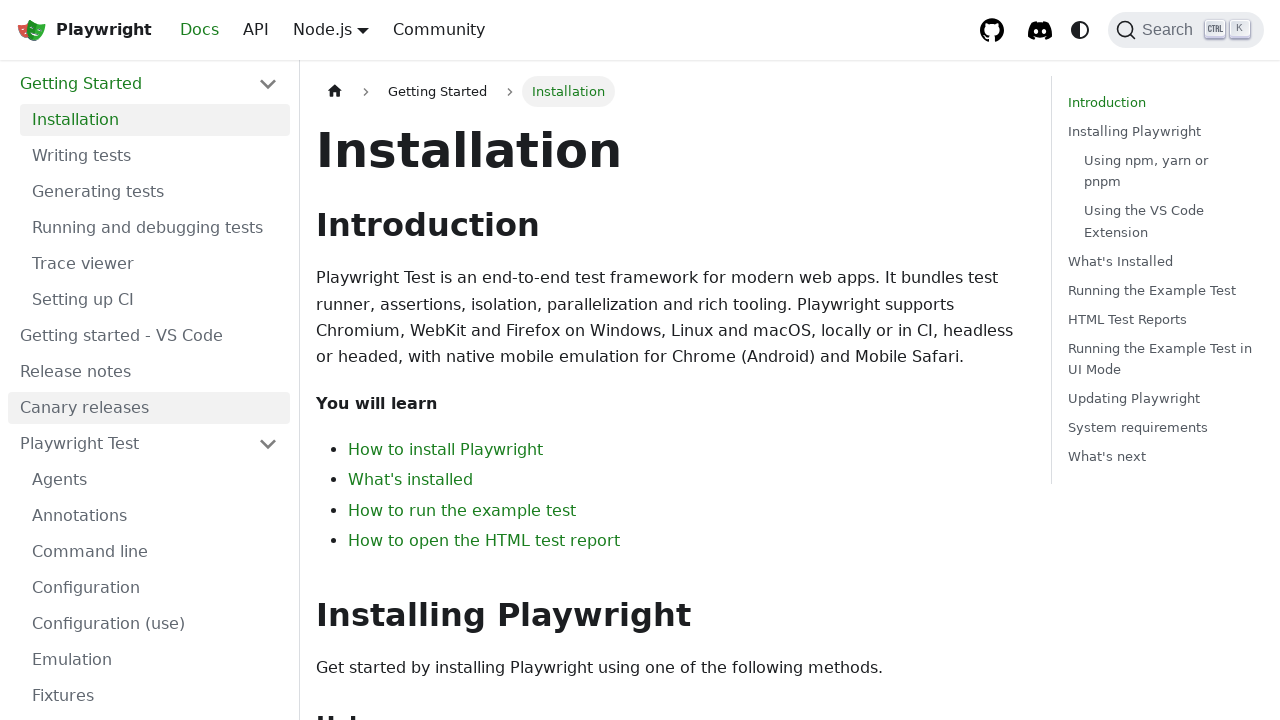